Tests the homepage header by verifying that header items (phone, email, logo, request quote, get demo buttons) are visible and clickable.

Starting URL: https://www.kwikpos.ph

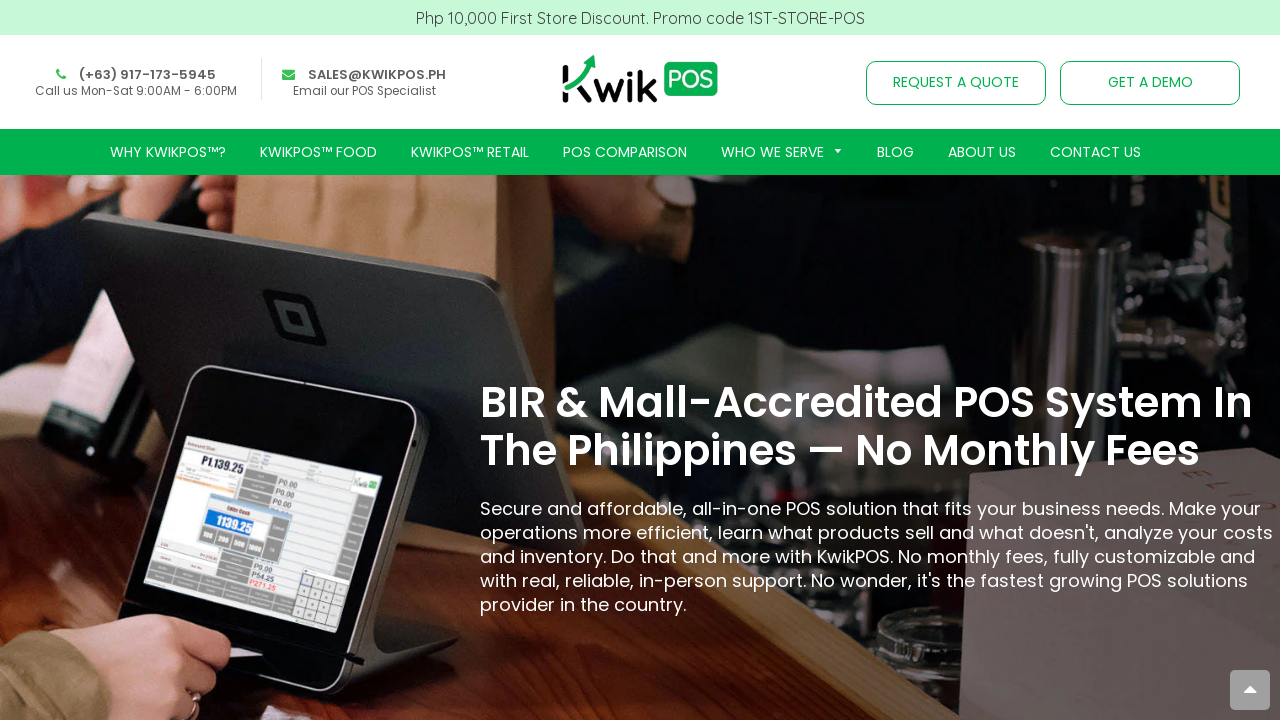

Navigated to https://www.kwikpos.ph
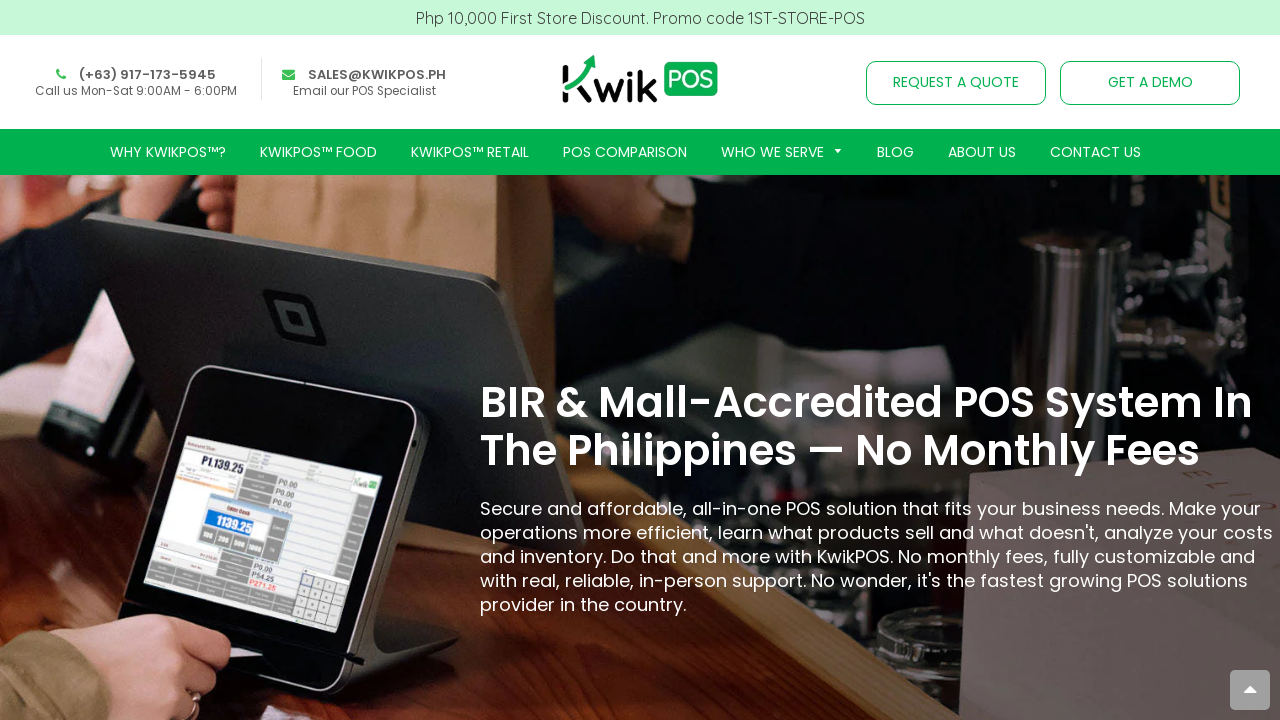

Header element '.top-info .phone_support a[href="tel:+639171735945"]' is visible
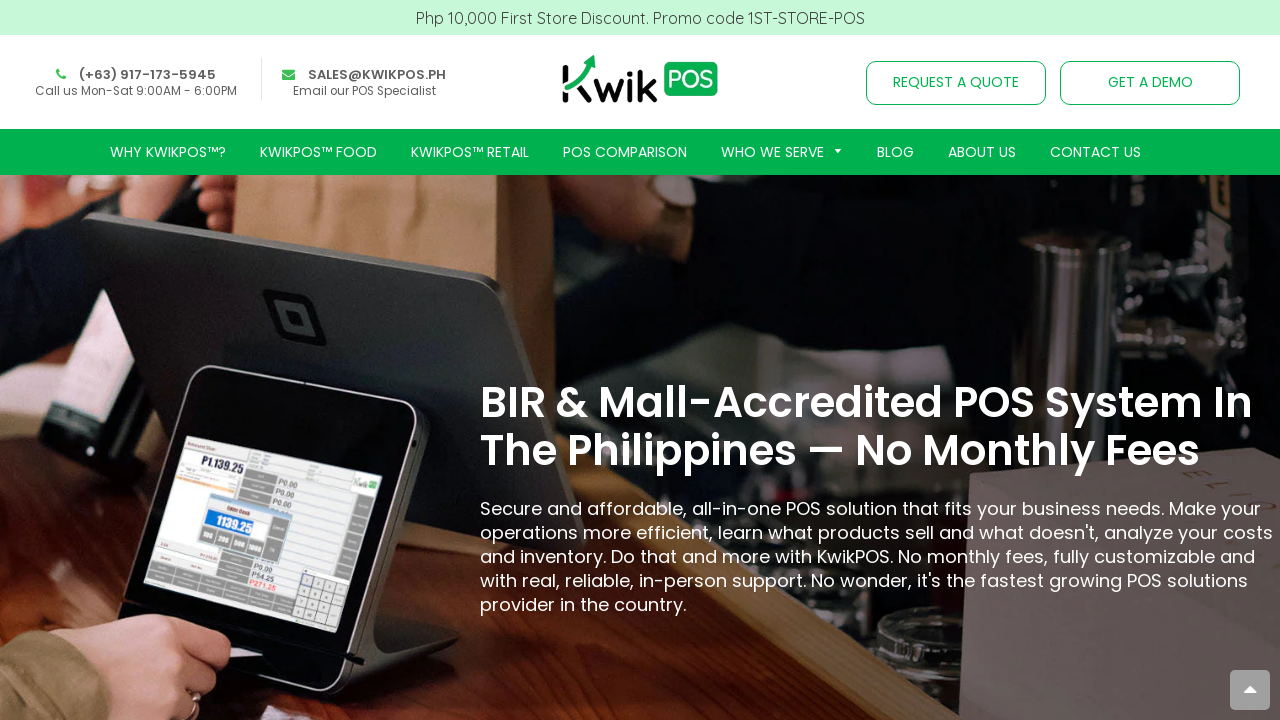

Clicked header element '.top-info .phone_support a[href="tel:+639171735945"]' at (136, 75) on .top-info .phone_support a[href="tel:+639171735945"]
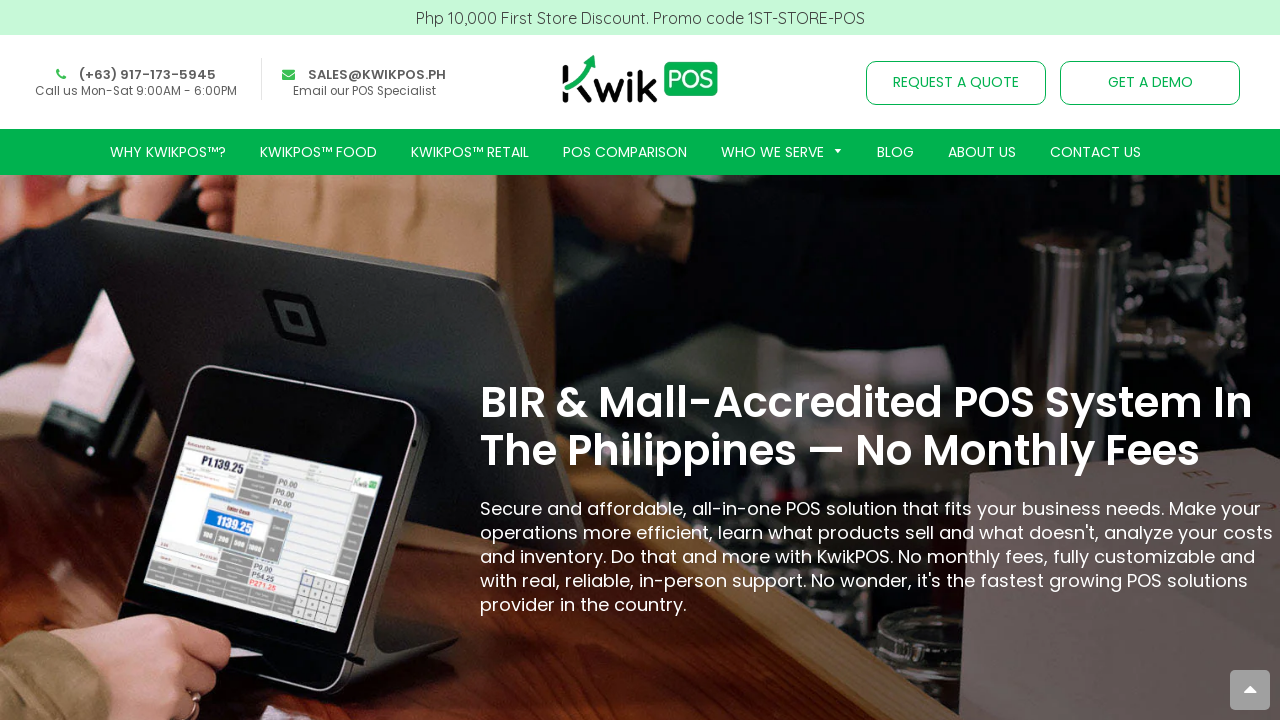

Header element '.top-info .email_support a[href="mailto:sales@kwikpos.ph"]' is visible
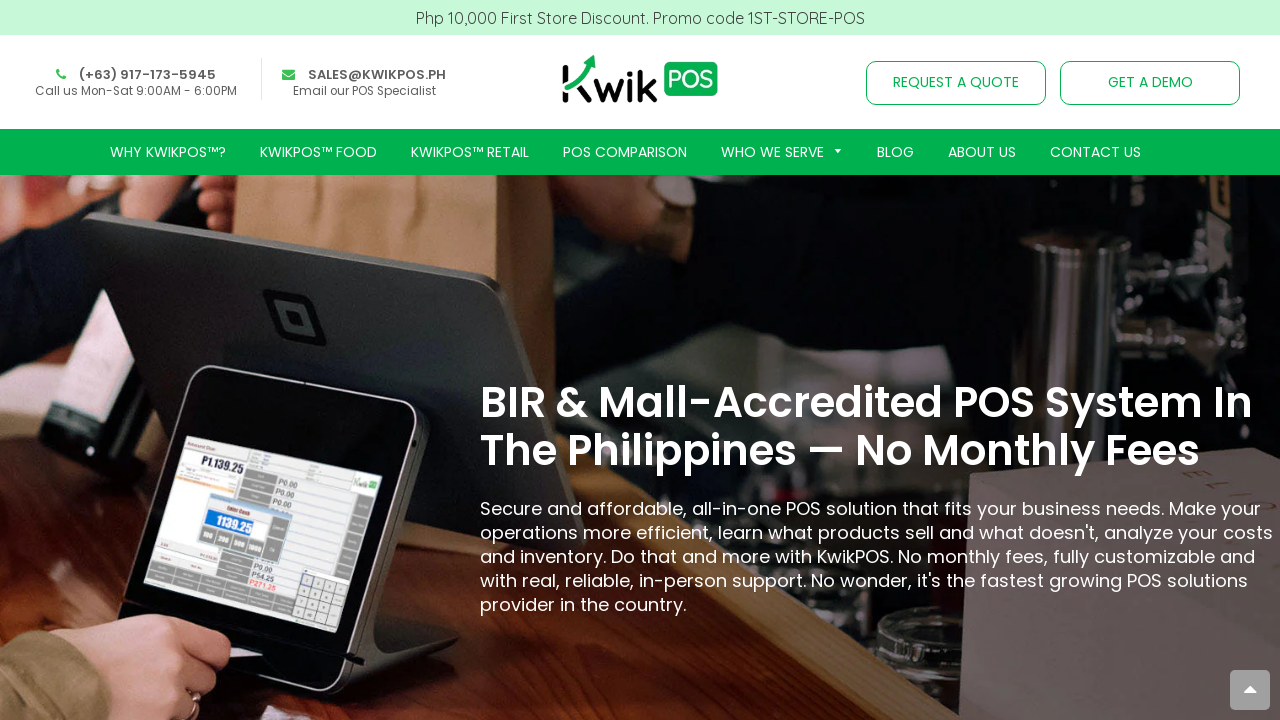

Clicked header element '.top-info .email_support a[href="mailto:sales@kwikpos.ph"]' at (364, 75) on .top-info .email_support a[href="mailto:sales@kwikpos.ph"]
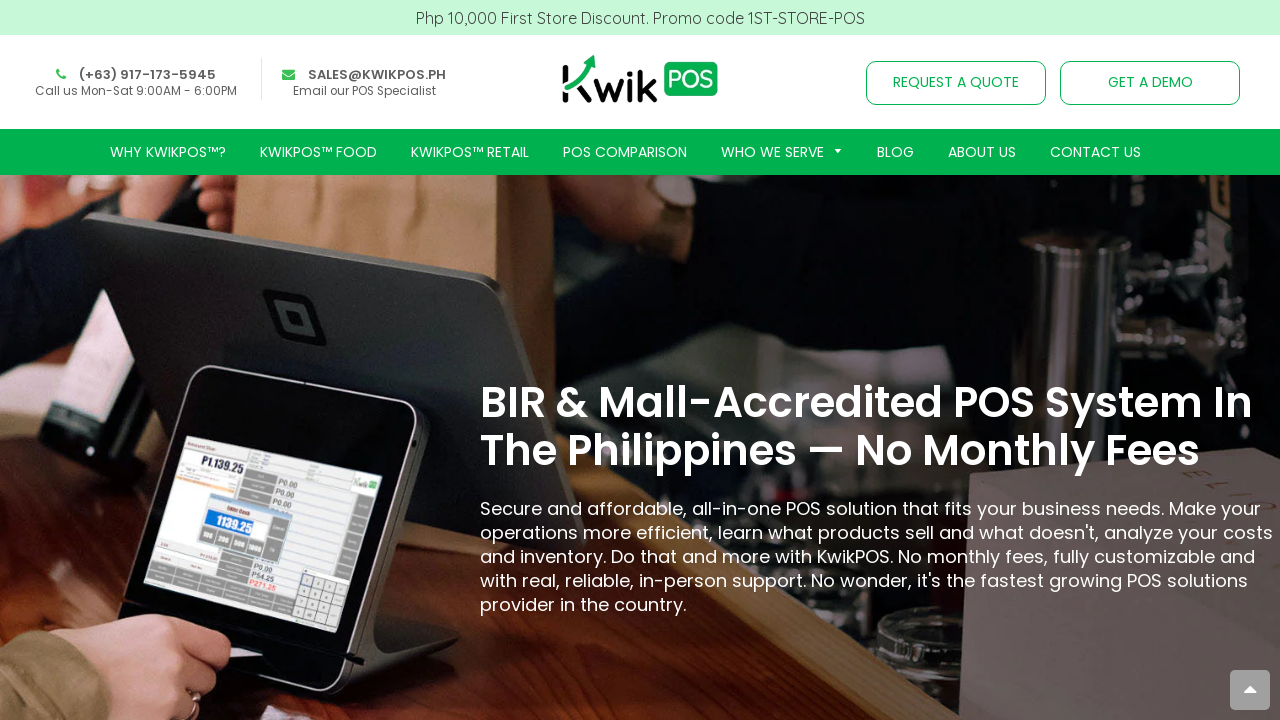

Header element '.grid__item.large--show .site-header__logo-image img' is visible
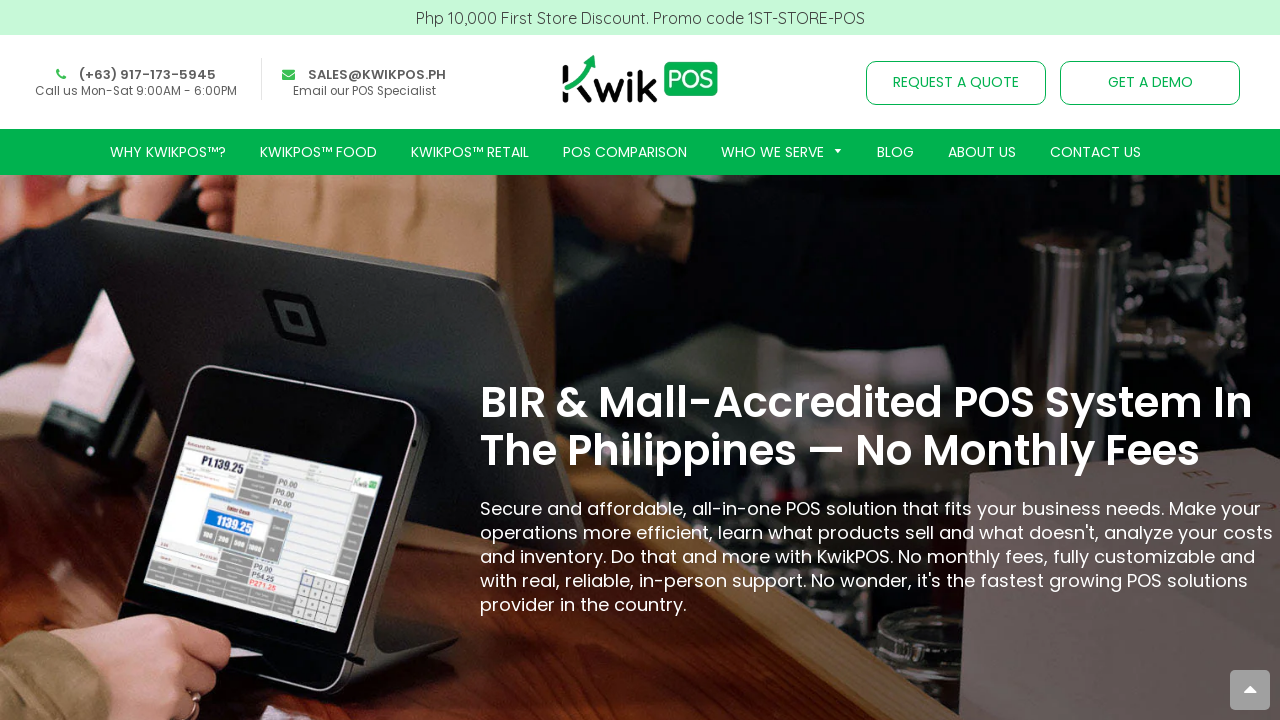

Clicked header element '.grid__item.large--show .site-header__logo-image img' at (640, 80) on .grid__item.large--show .site-header__logo-image img
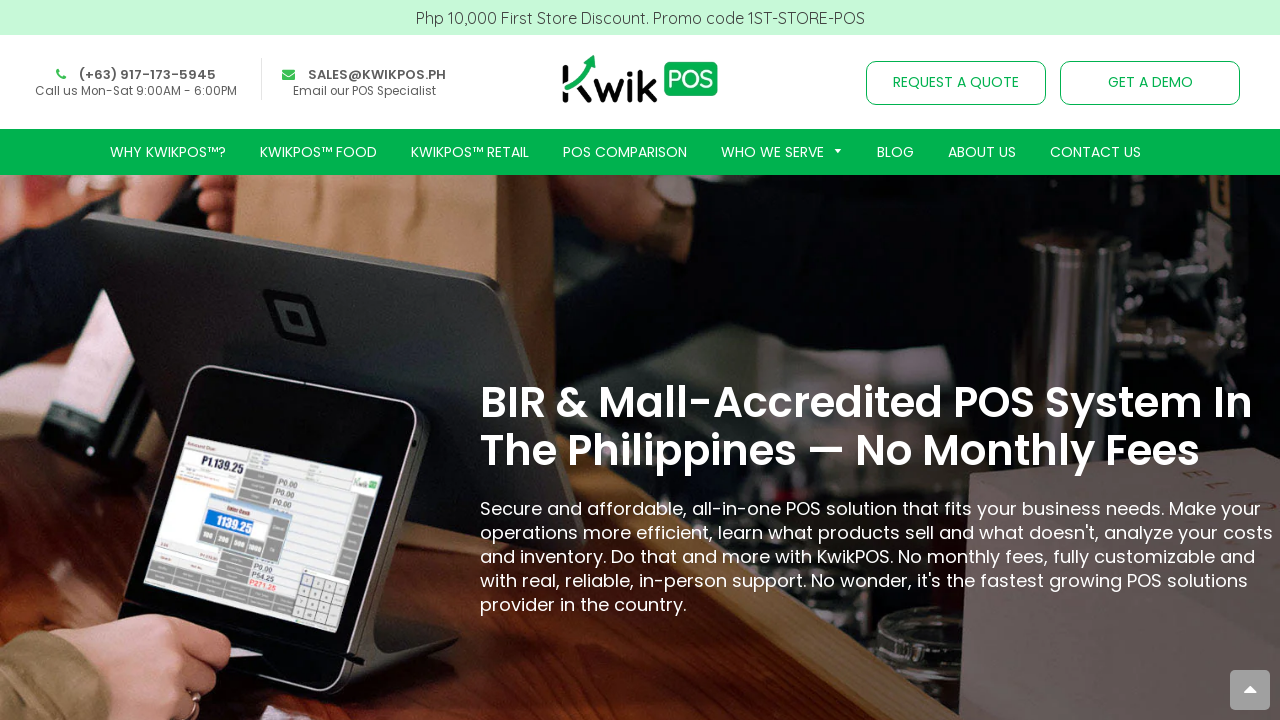

Header element '.demo-btn a[href="/pages/request-a-quote-topnav"]' is visible
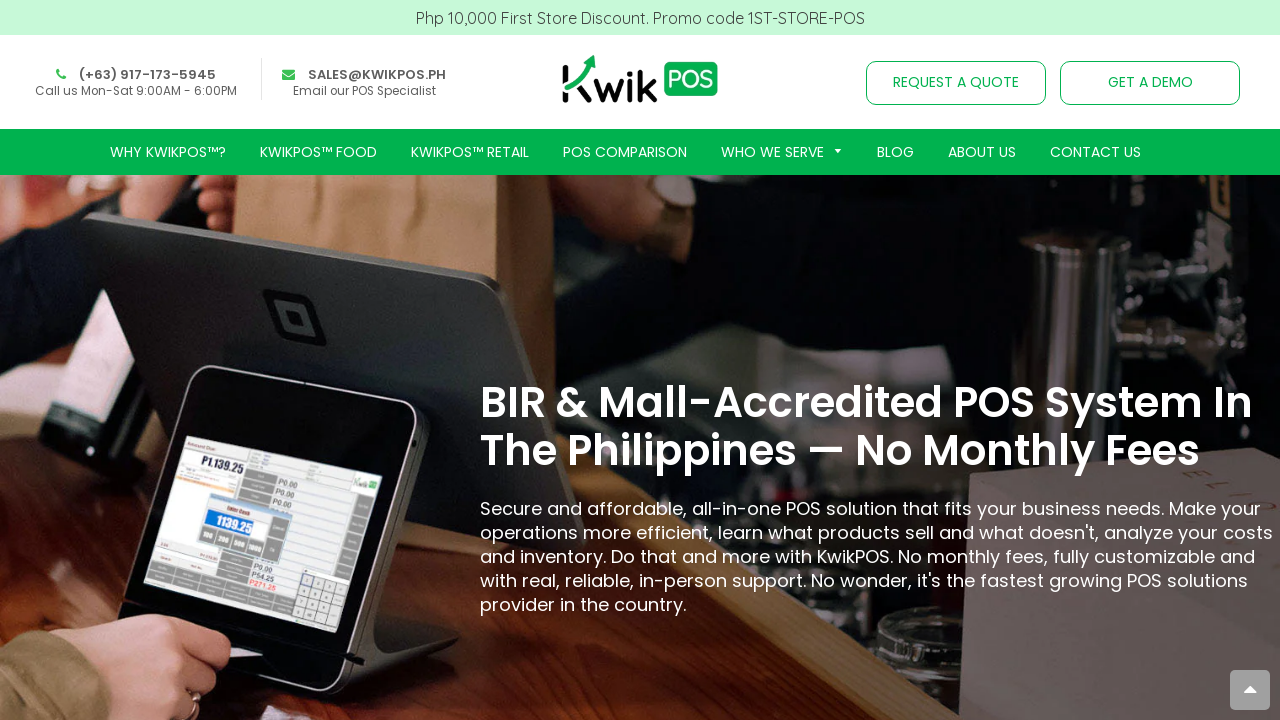

Clicked header element '.demo-btn a[href="/pages/request-a-quote-topnav"]' at (956, 83) on .demo-btn a[href="/pages/request-a-quote-topnav"]
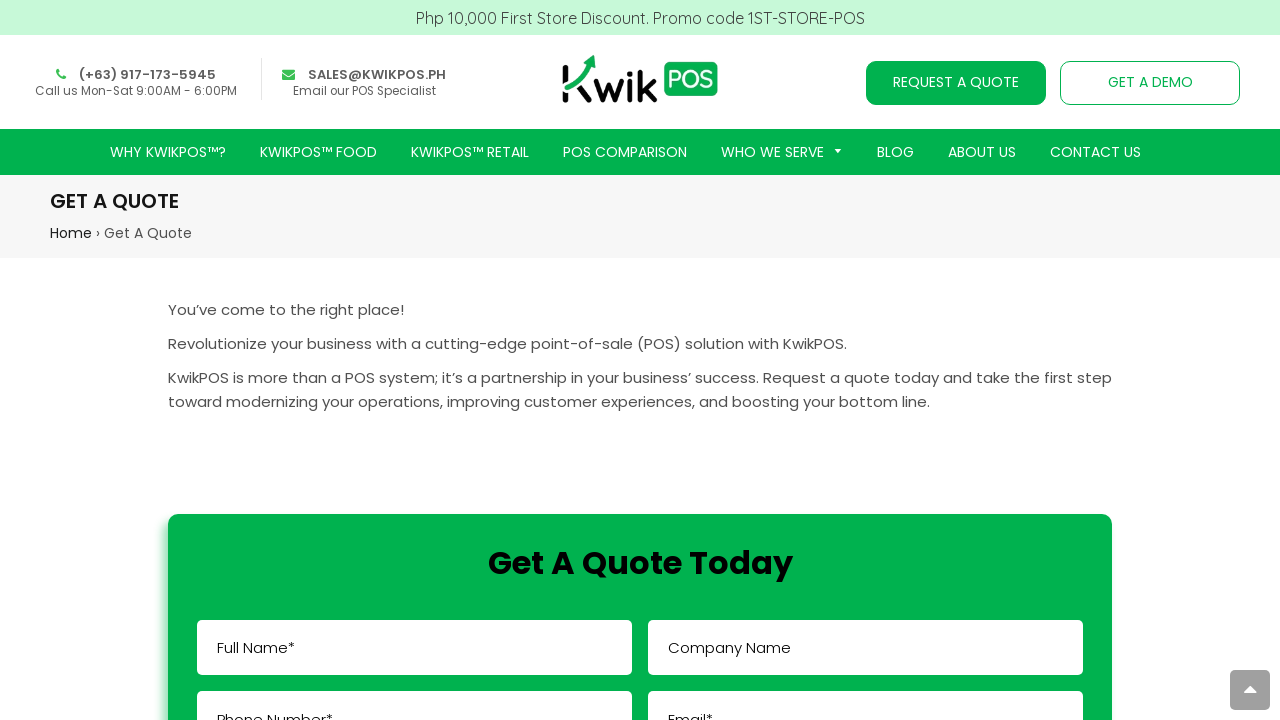

Header element '.demo-btn a[href="/pages/get-a-demo-topnav"]' is visible
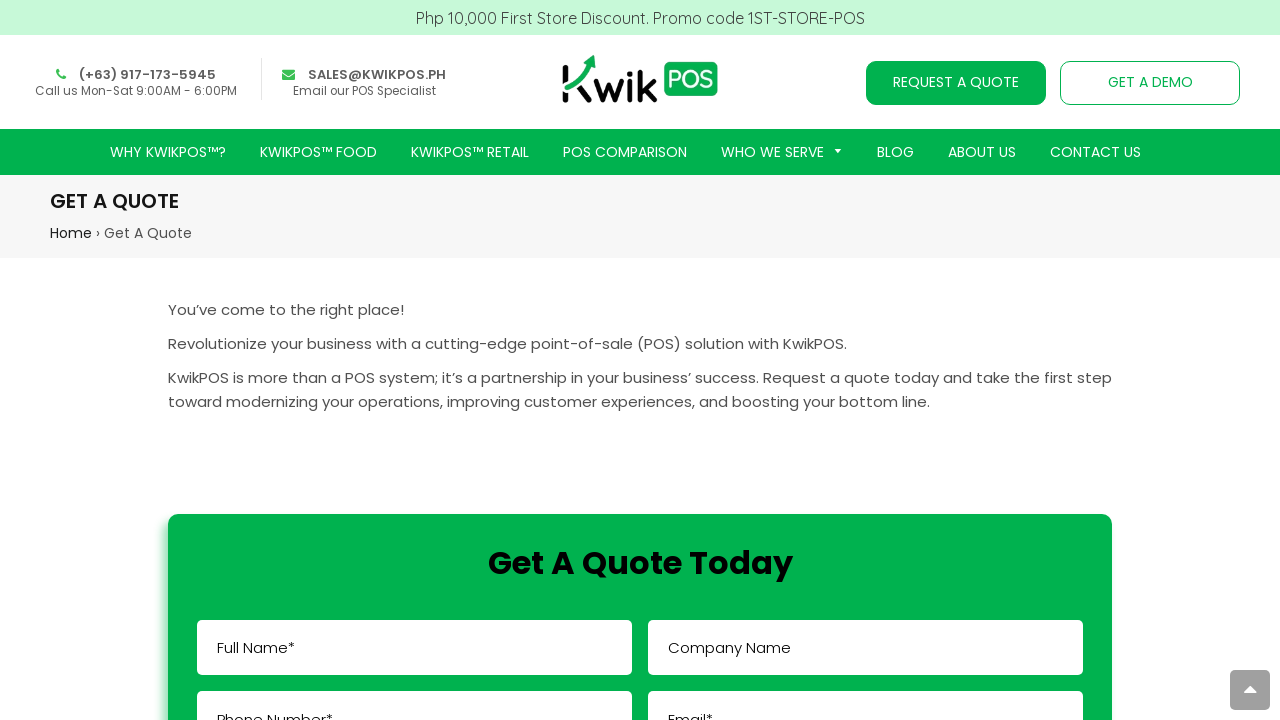

Clicked header element '.demo-btn a[href="/pages/get-a-demo-topnav"]' at (1150, 83) on .demo-btn a[href="/pages/get-a-demo-topnav"]
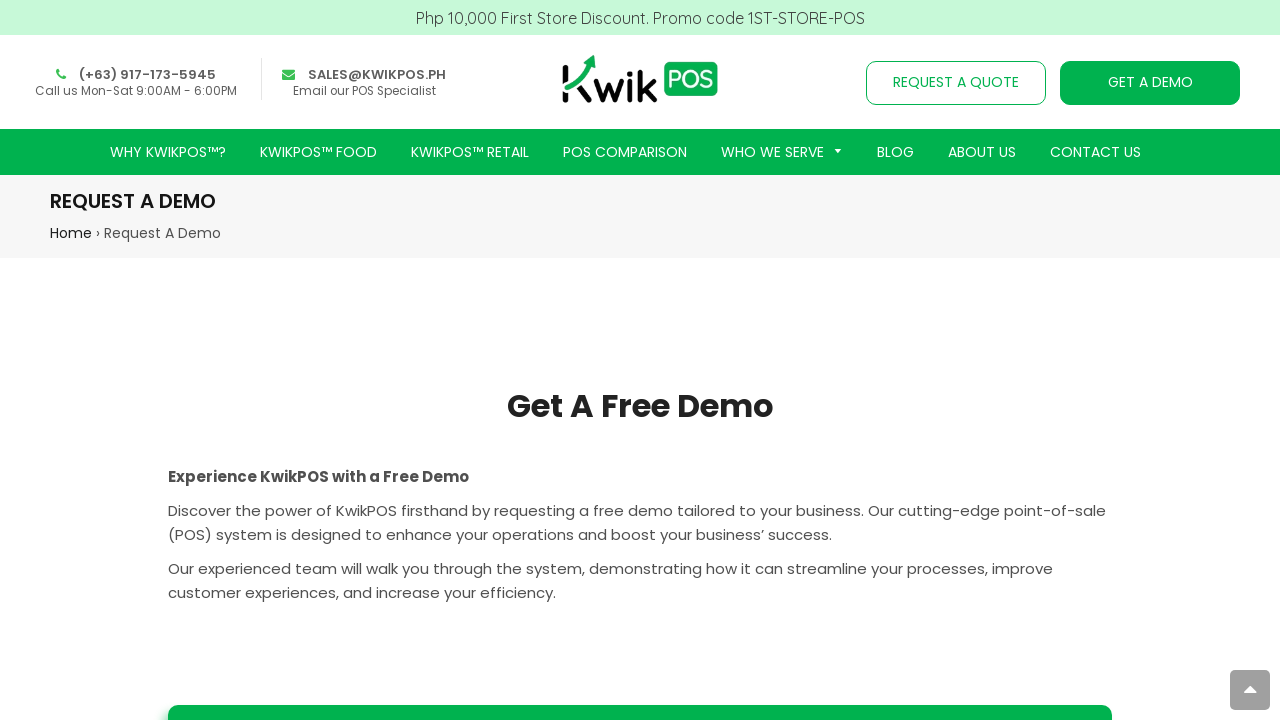

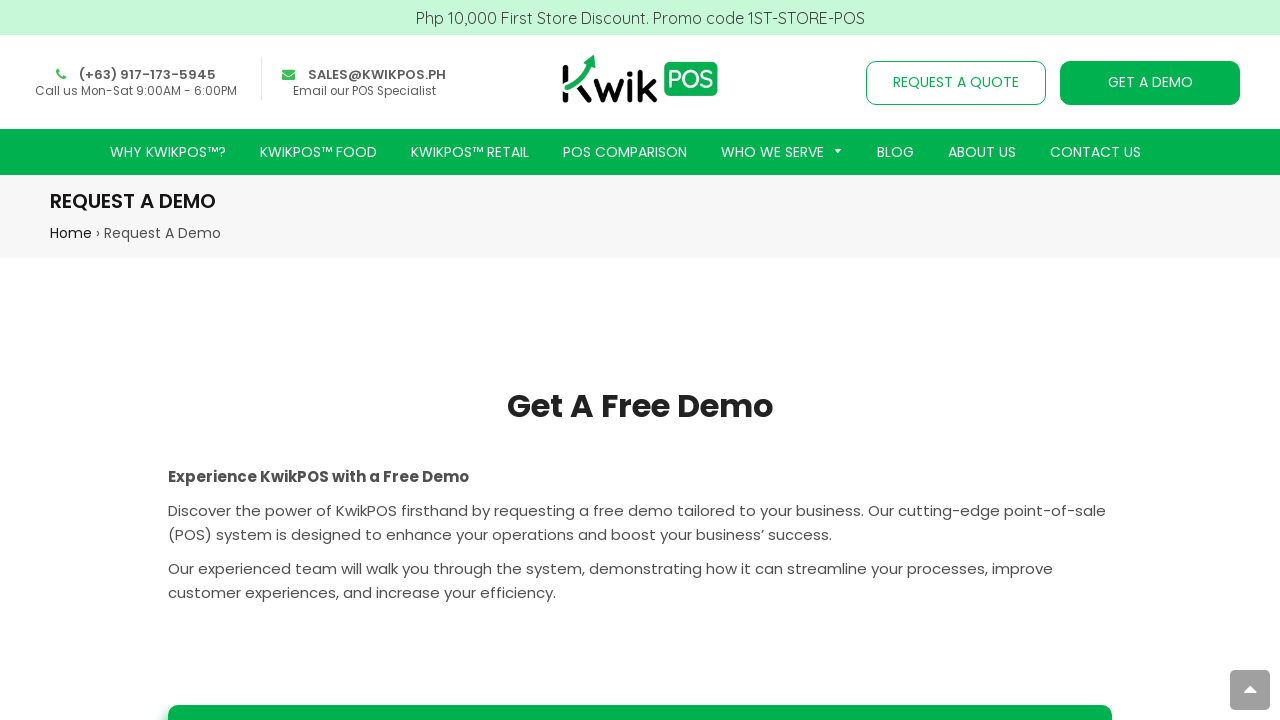